Tests window handling using array indexing approach to switch between windows

Starting URL: https://the-internet.herokuapp.com/windows

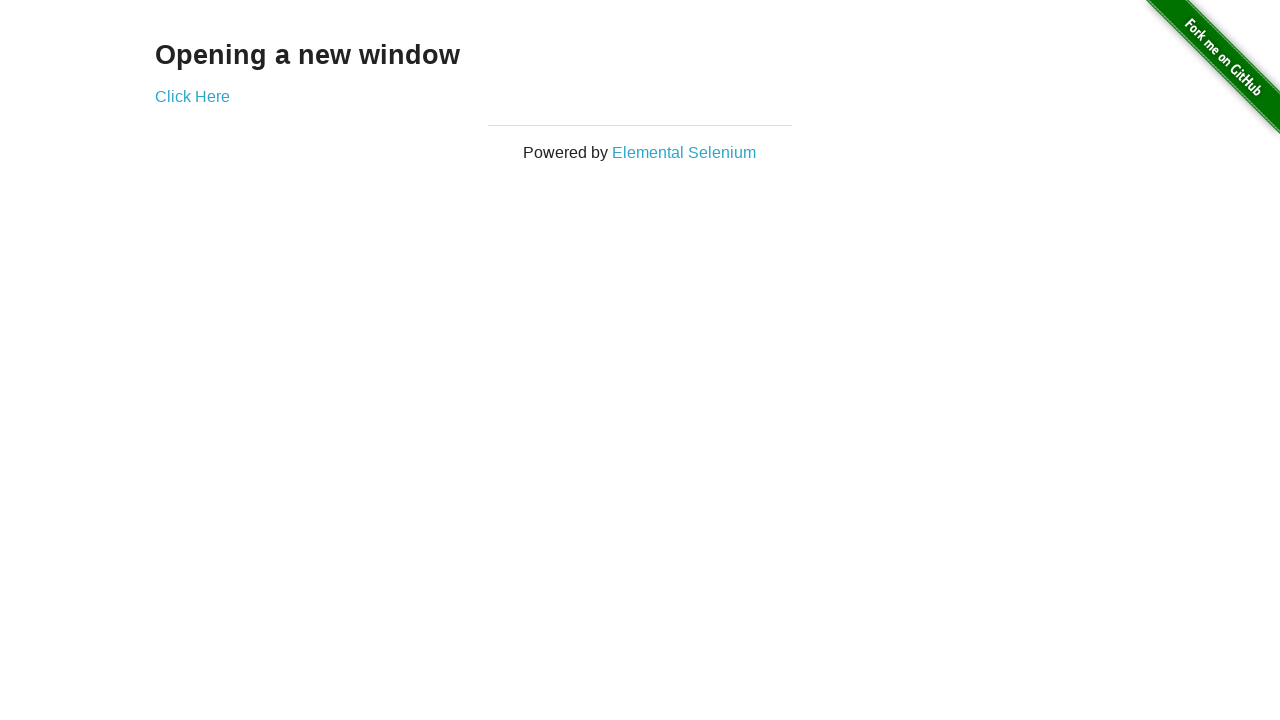

Verified first page heading text is 'Opening a new window'
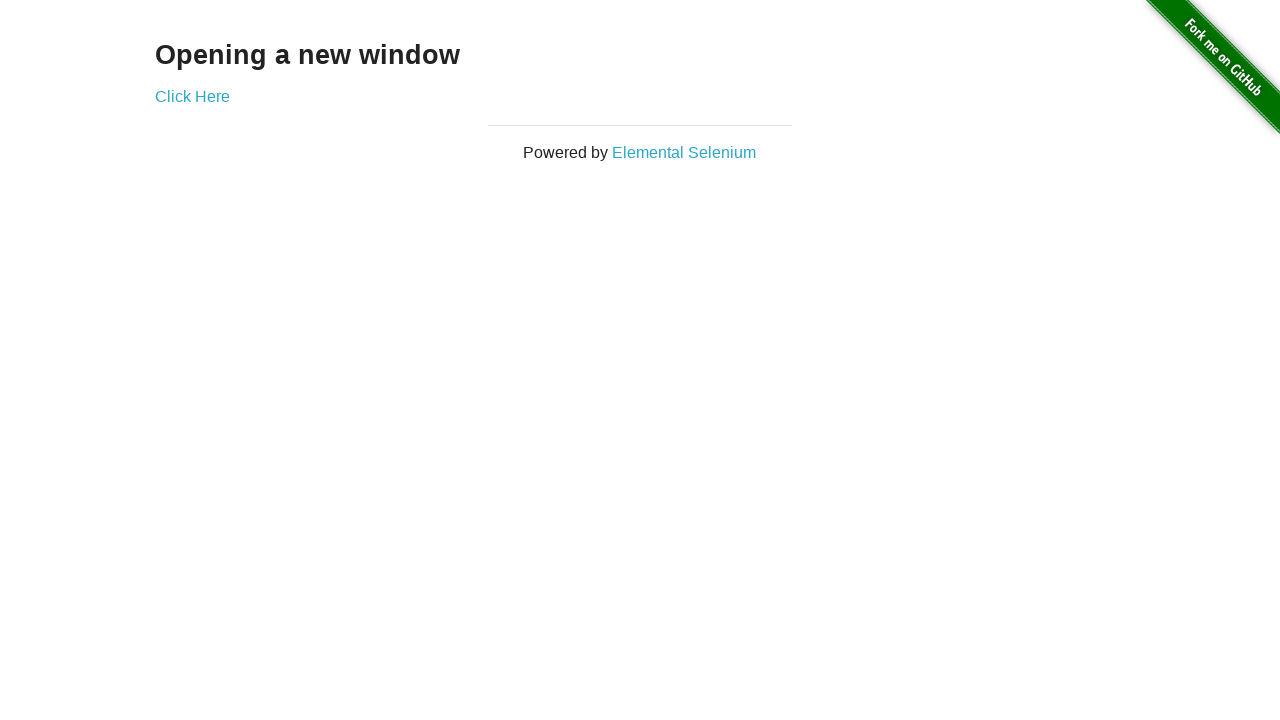

Verified first page title is 'The Internet'
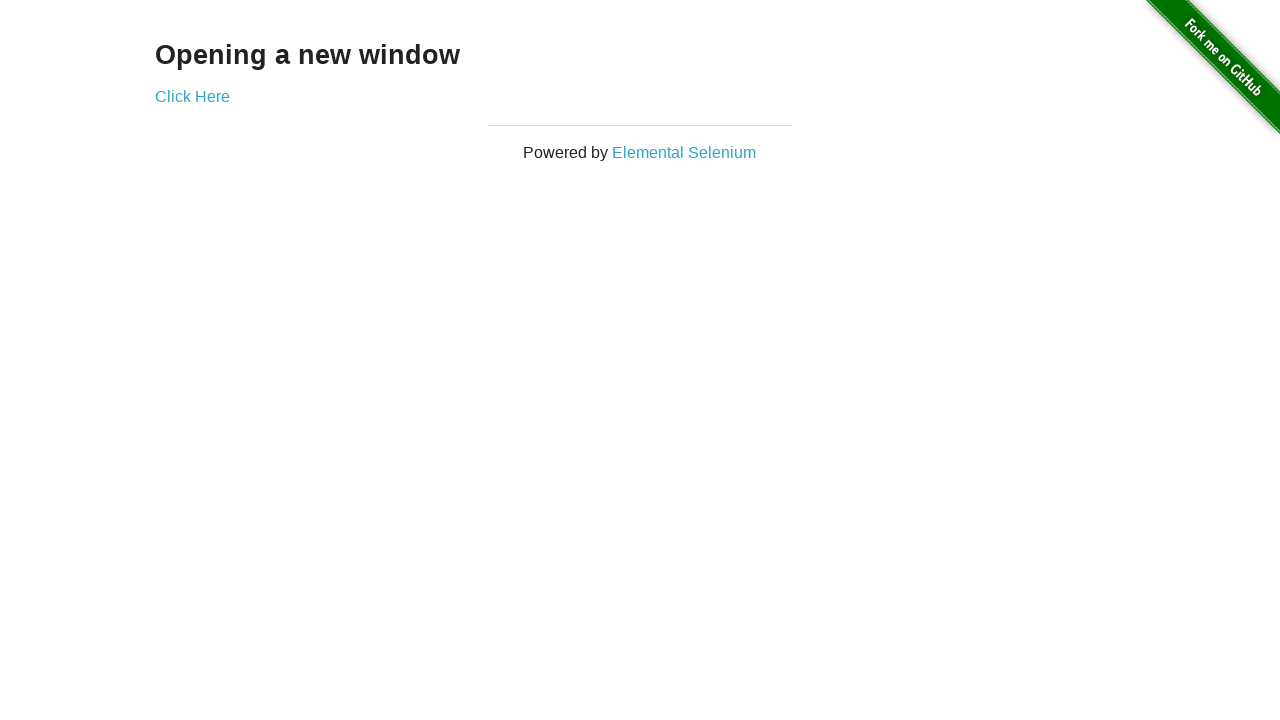

Stored reference to first page
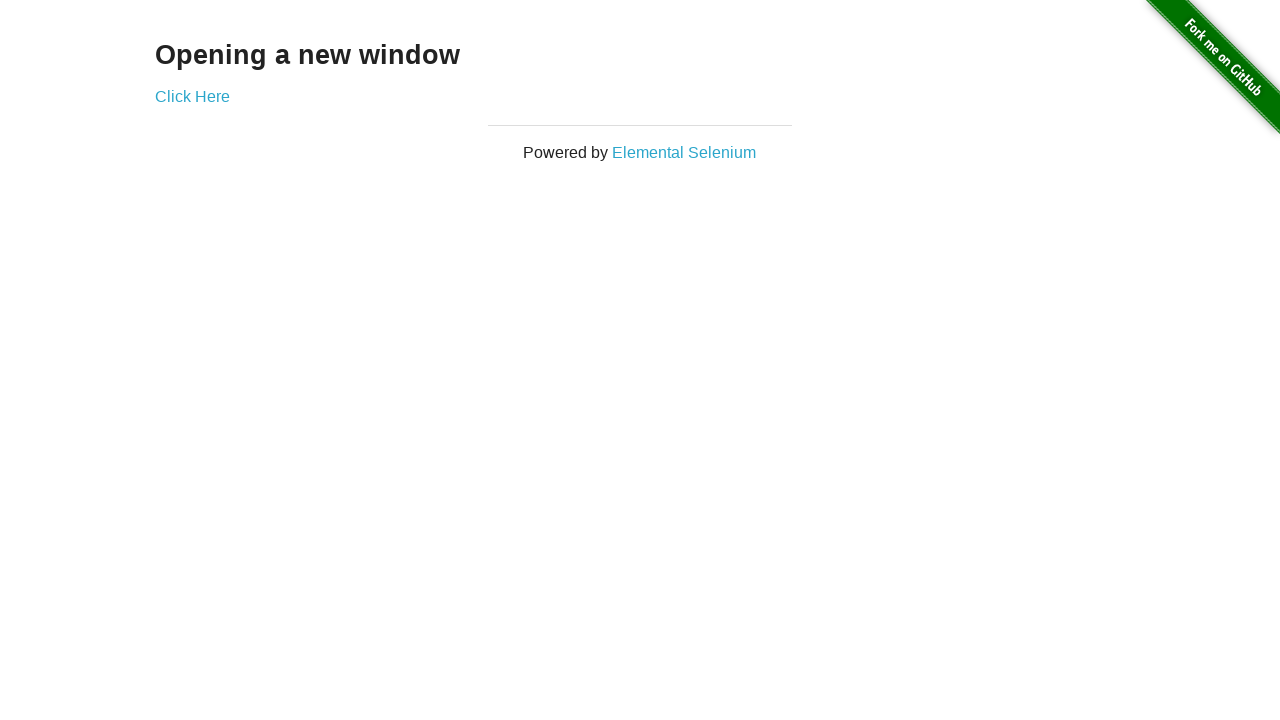

Clicked link to open new window at (192, 96) on (//a)[2]
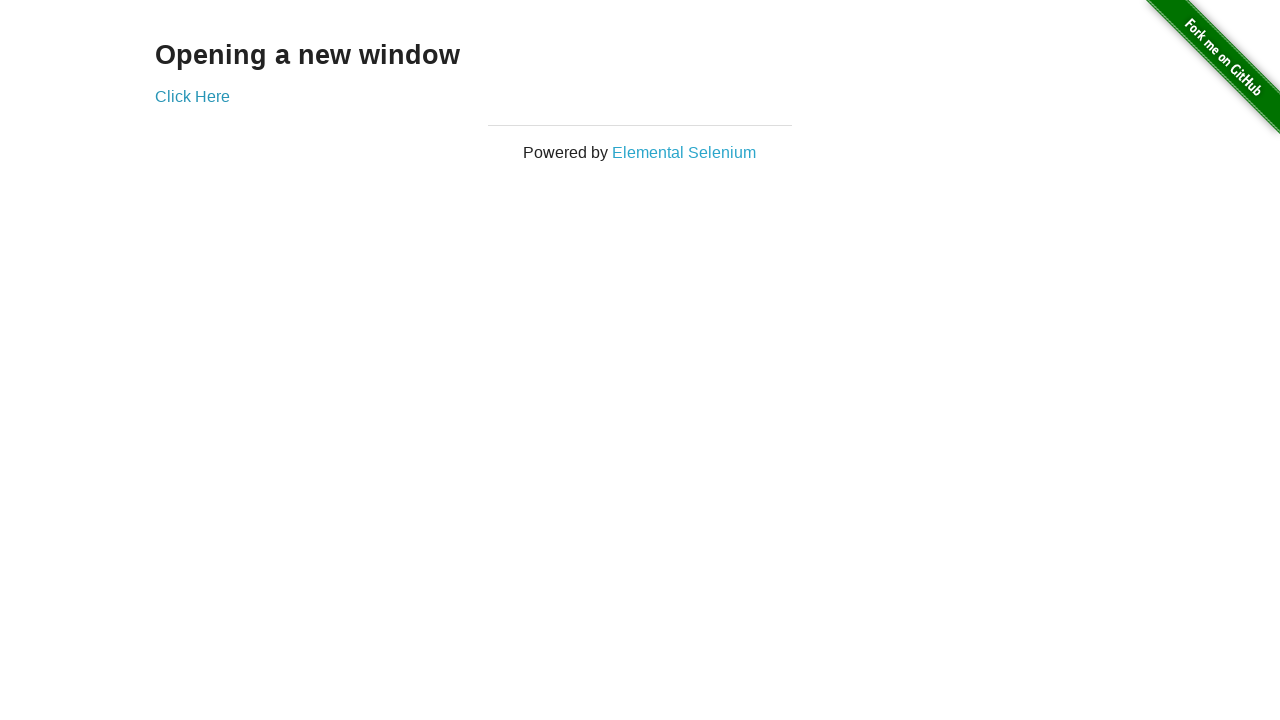

Captured new popup window reference
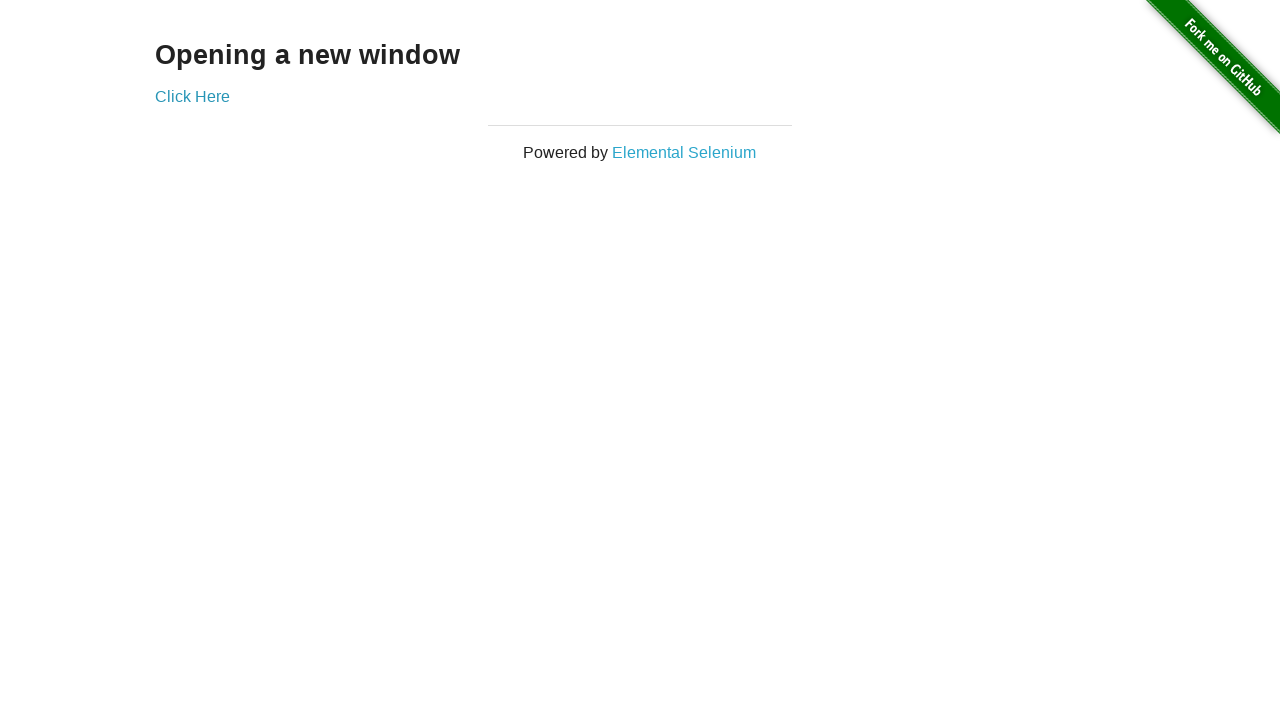

Verified second page title is 'New Window'
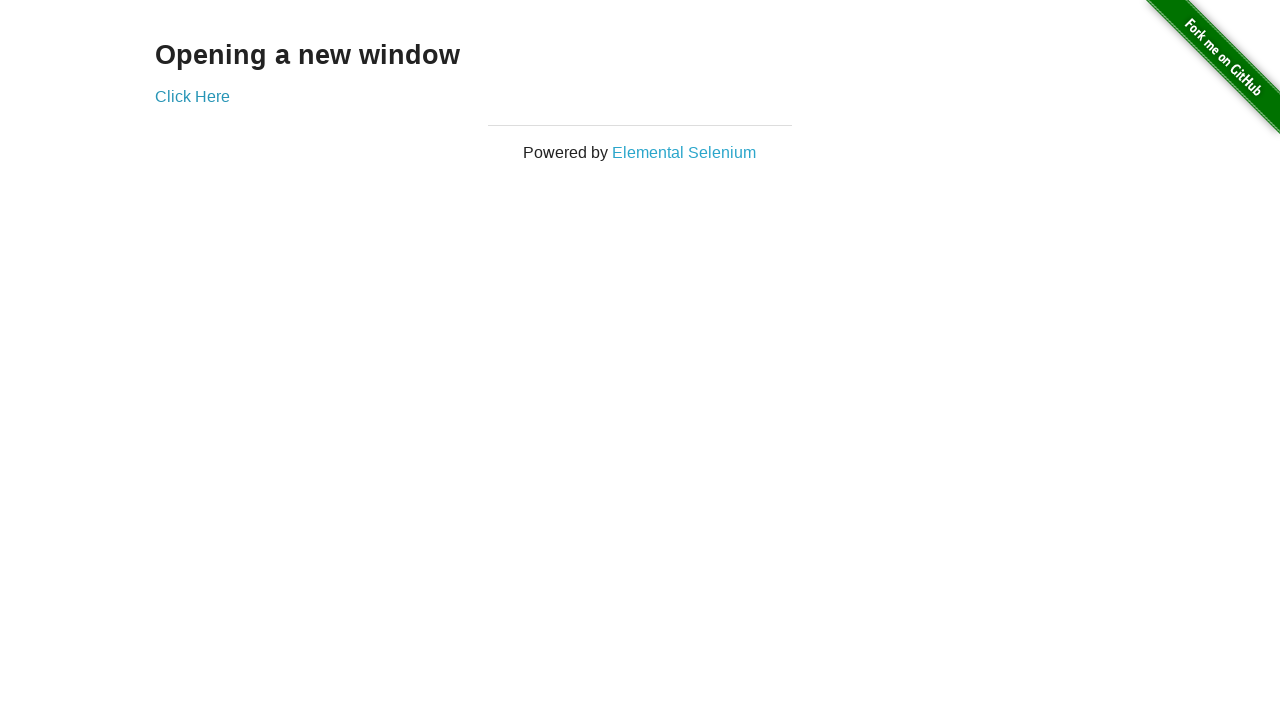

Switched to first page and verified title is 'The Internet'
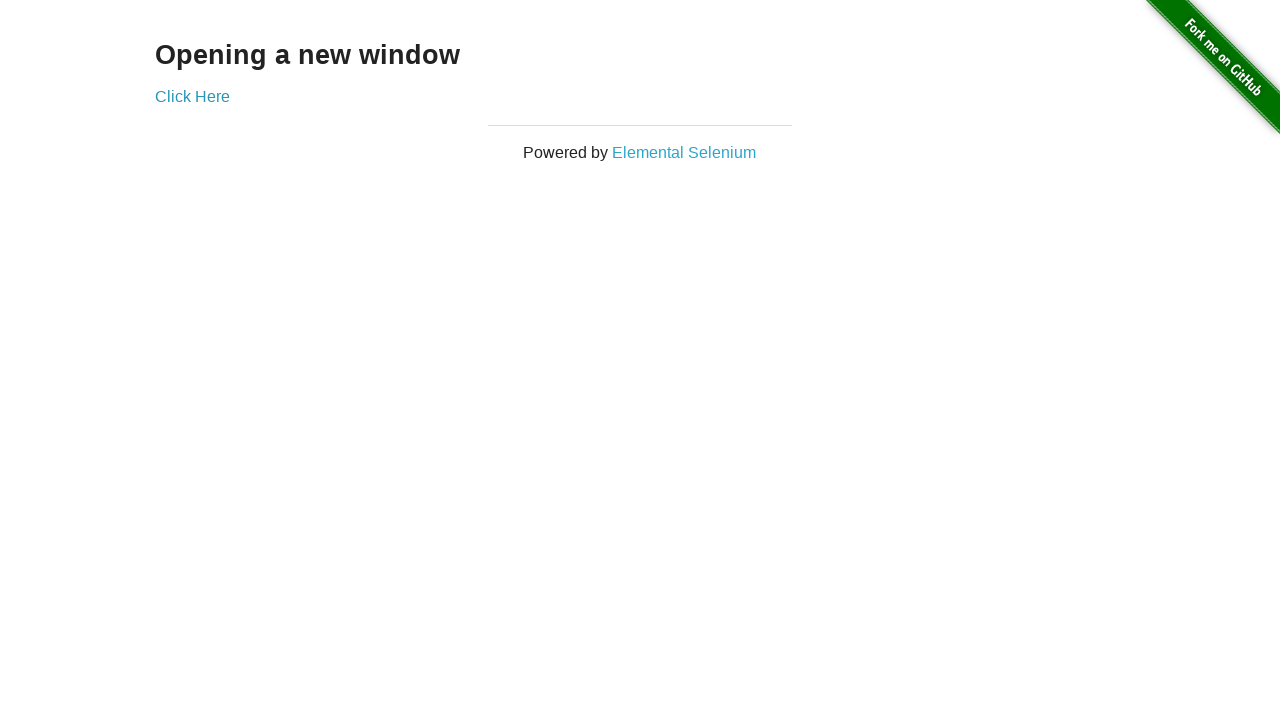

Switched to second page using bring_to_front()
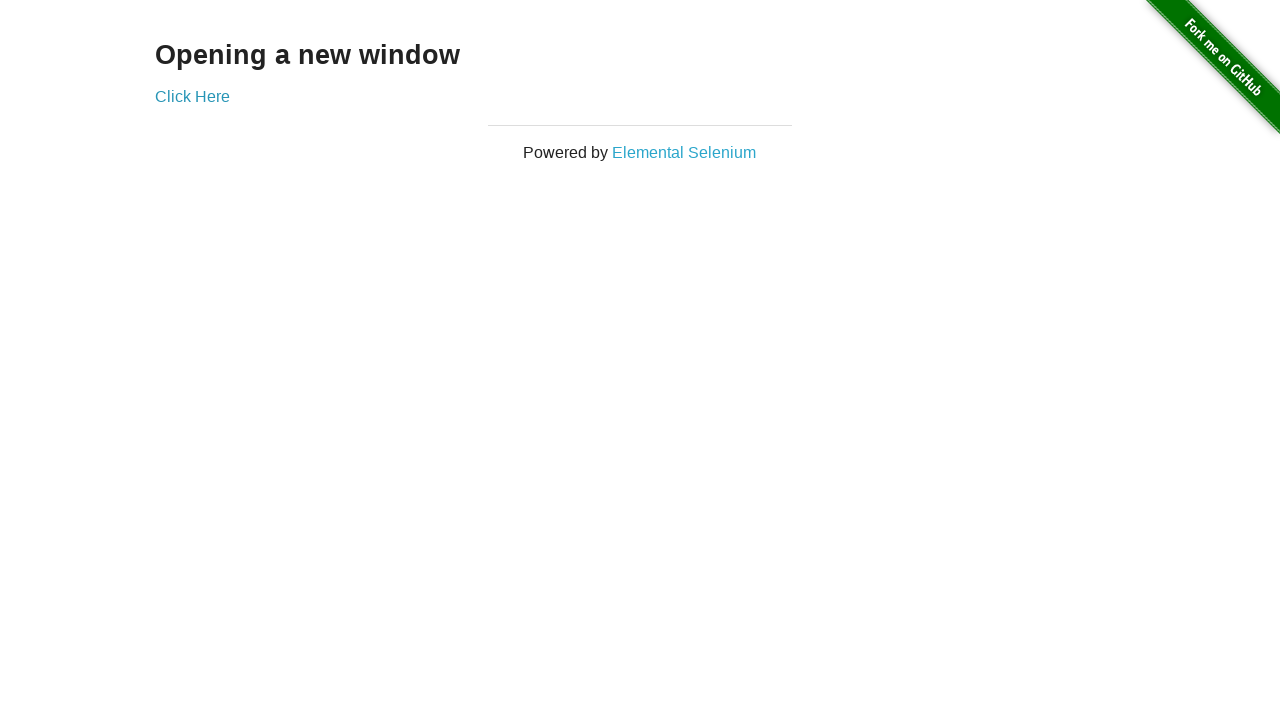

Switched back to first page using bring_to_front()
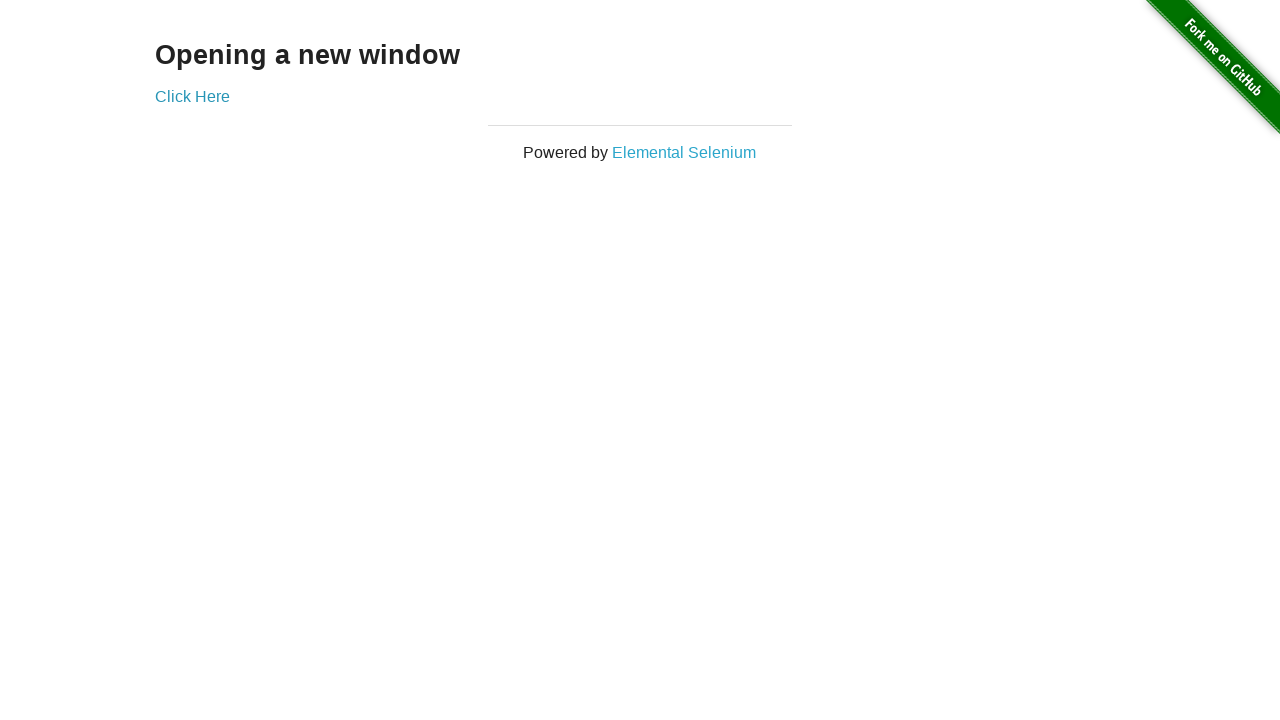

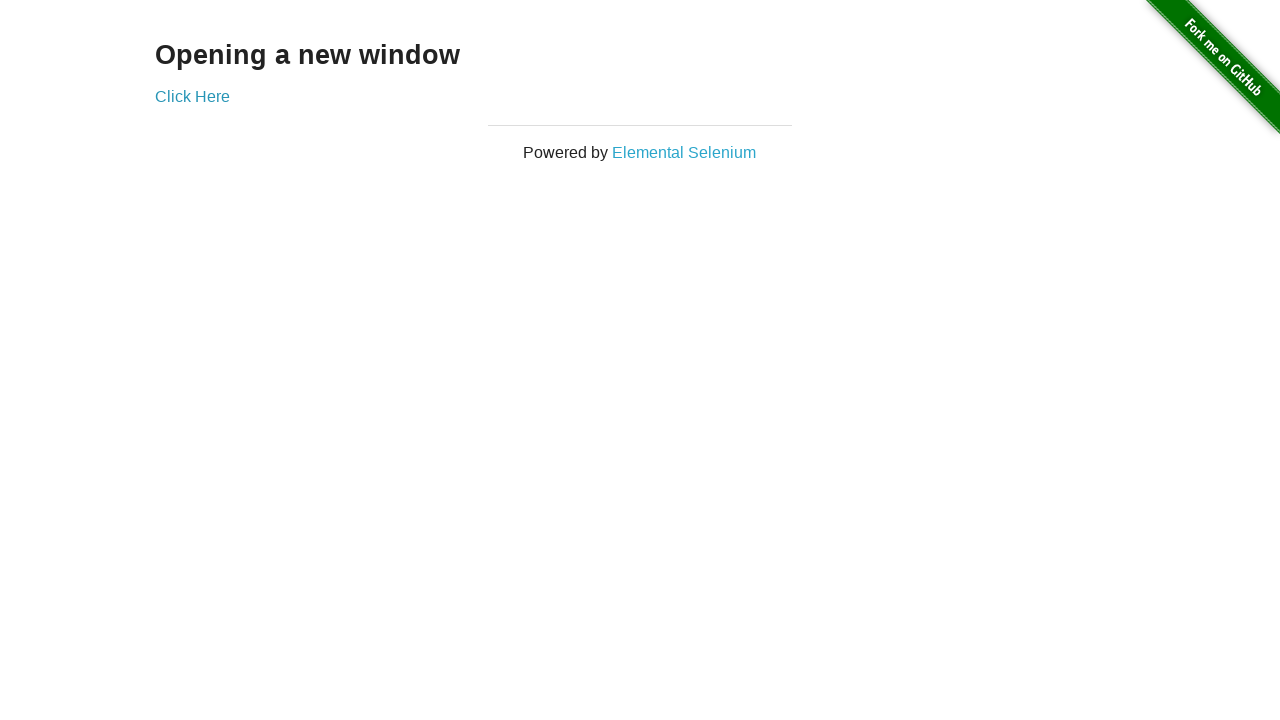